Tests browser back button navigation between filter views

Starting URL: https://demo.playwright.dev/todomvc

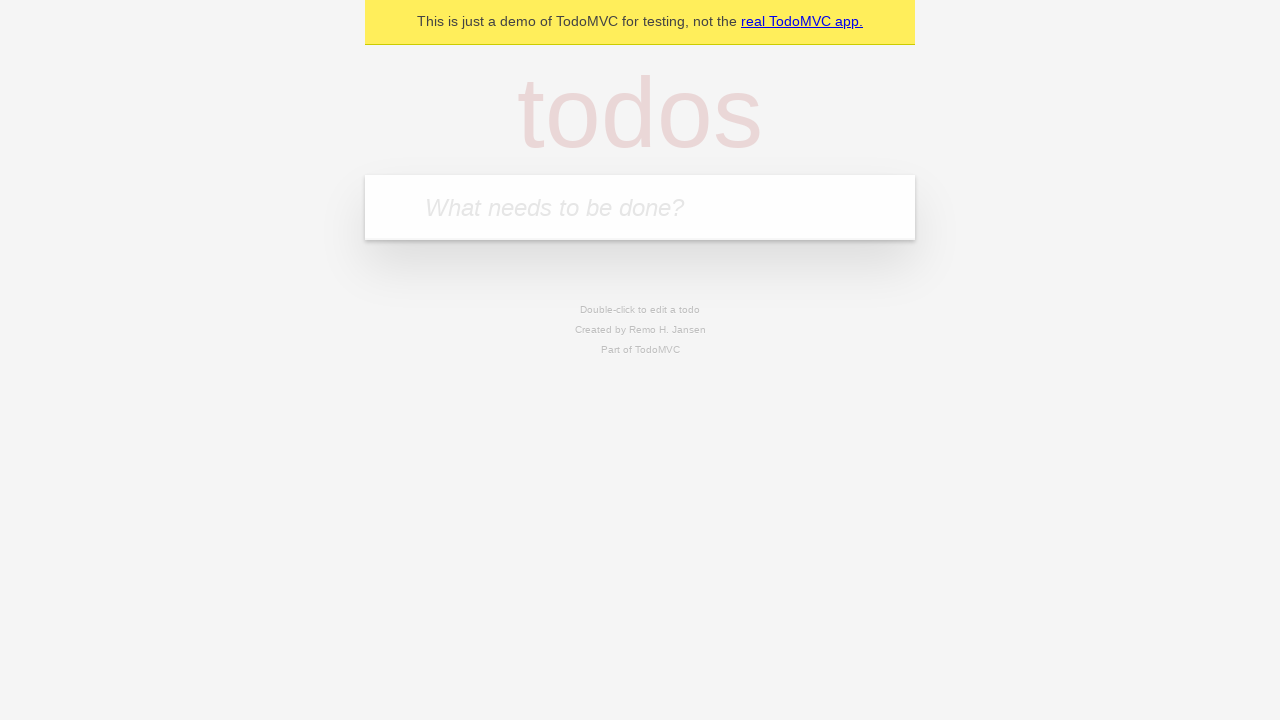

Filled input with first todo 'buy some cheese' on internal:attr=[placeholder="What needs to be done?"i]
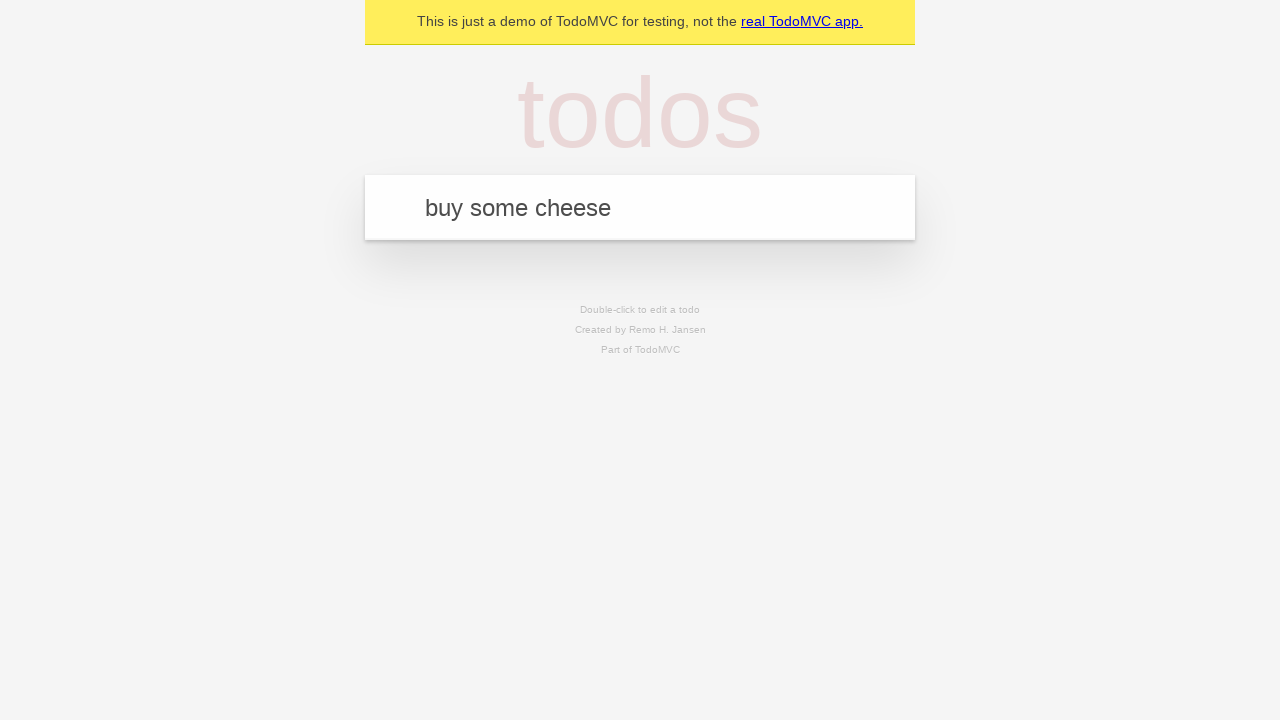

Pressed Enter to add first todo on internal:attr=[placeholder="What needs to be done?"i]
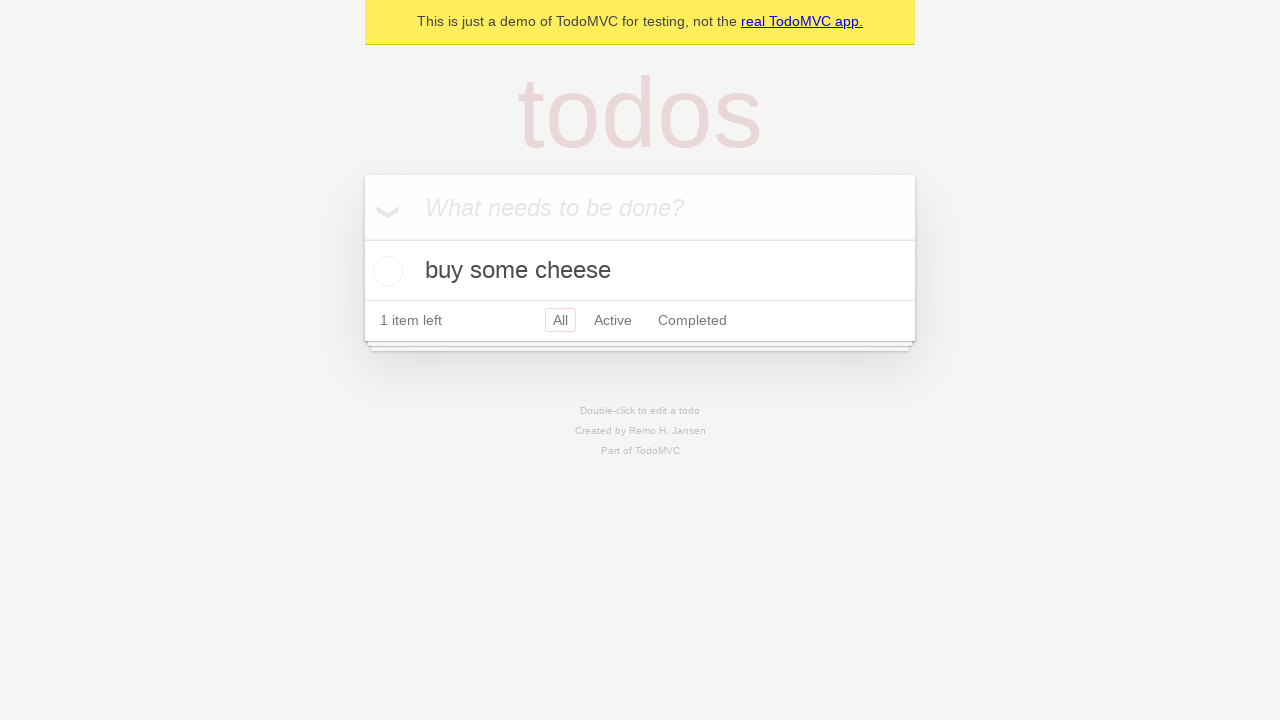

Filled input with second todo 'feed the cat' on internal:attr=[placeholder="What needs to be done?"i]
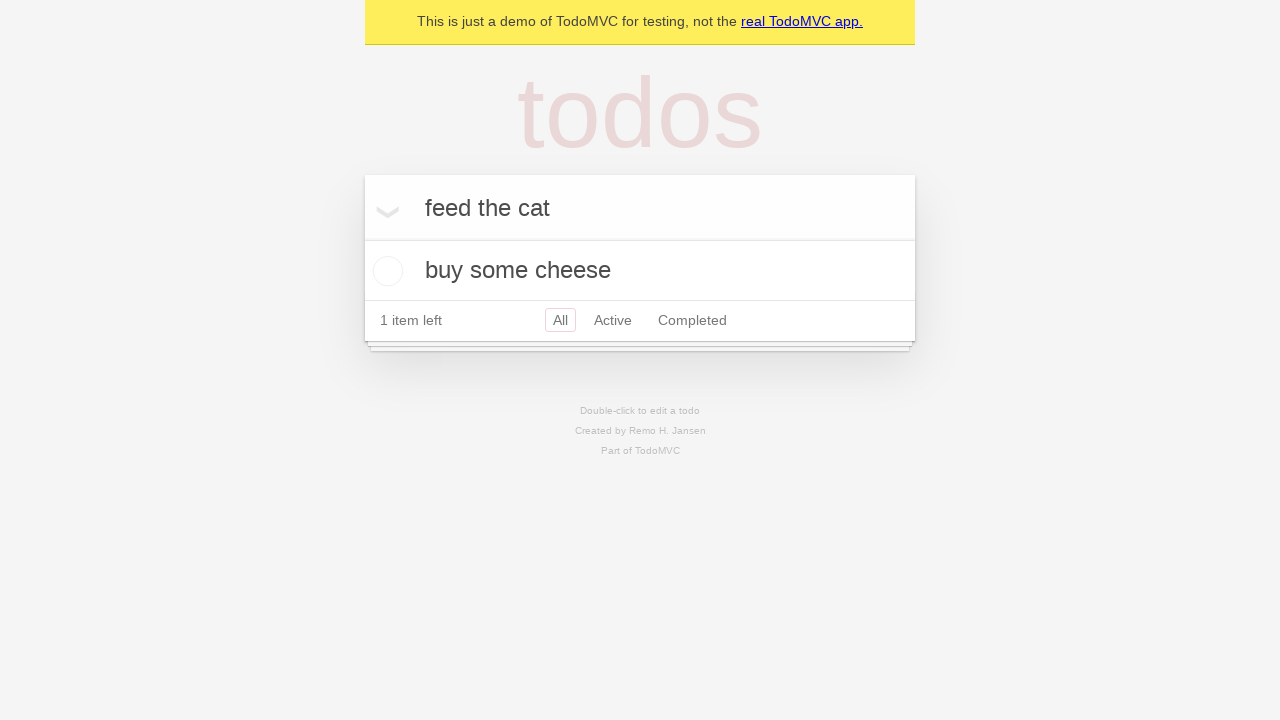

Pressed Enter to add second todo on internal:attr=[placeholder="What needs to be done?"i]
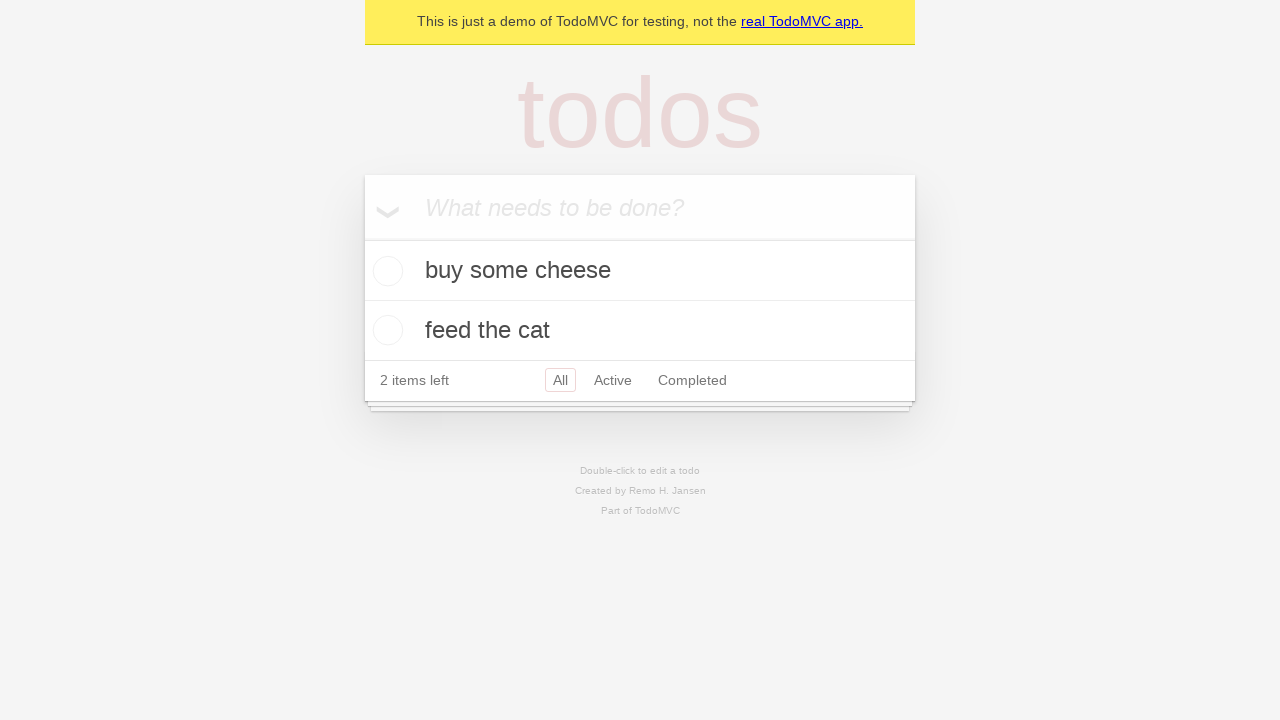

Filled input with third todo 'book a doctors appointment' on internal:attr=[placeholder="What needs to be done?"i]
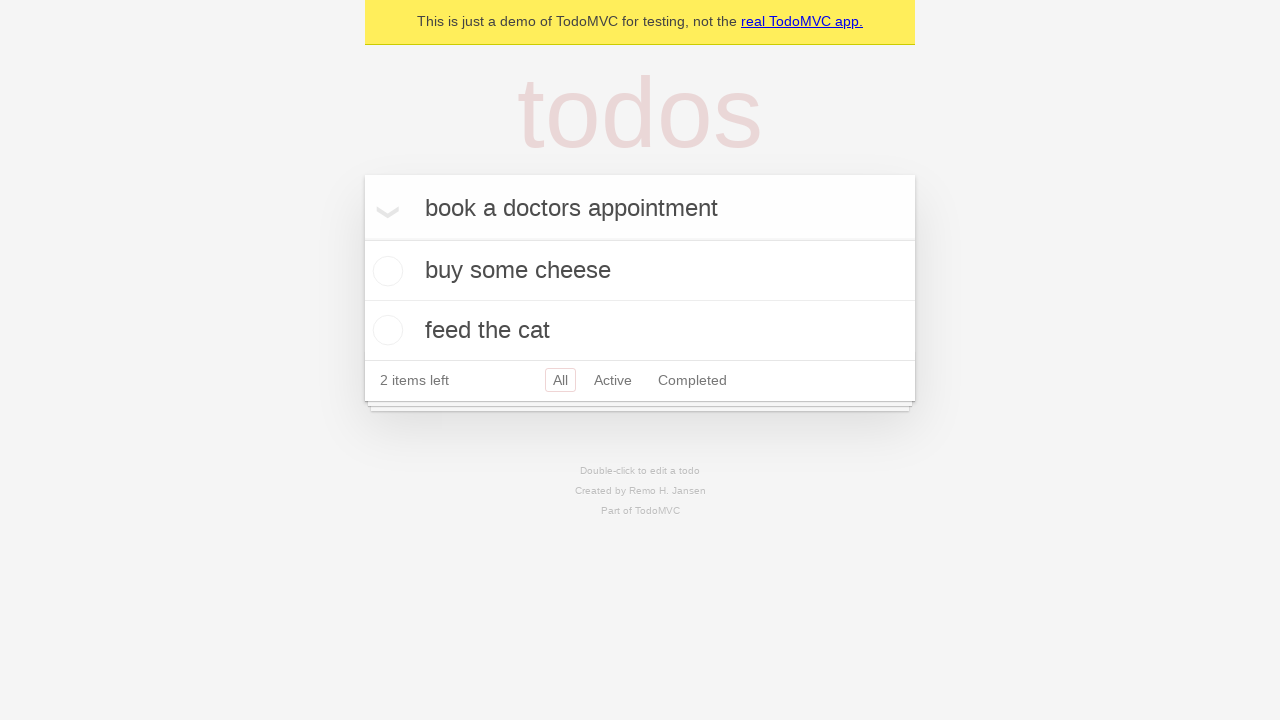

Pressed Enter to add third todo on internal:attr=[placeholder="What needs to be done?"i]
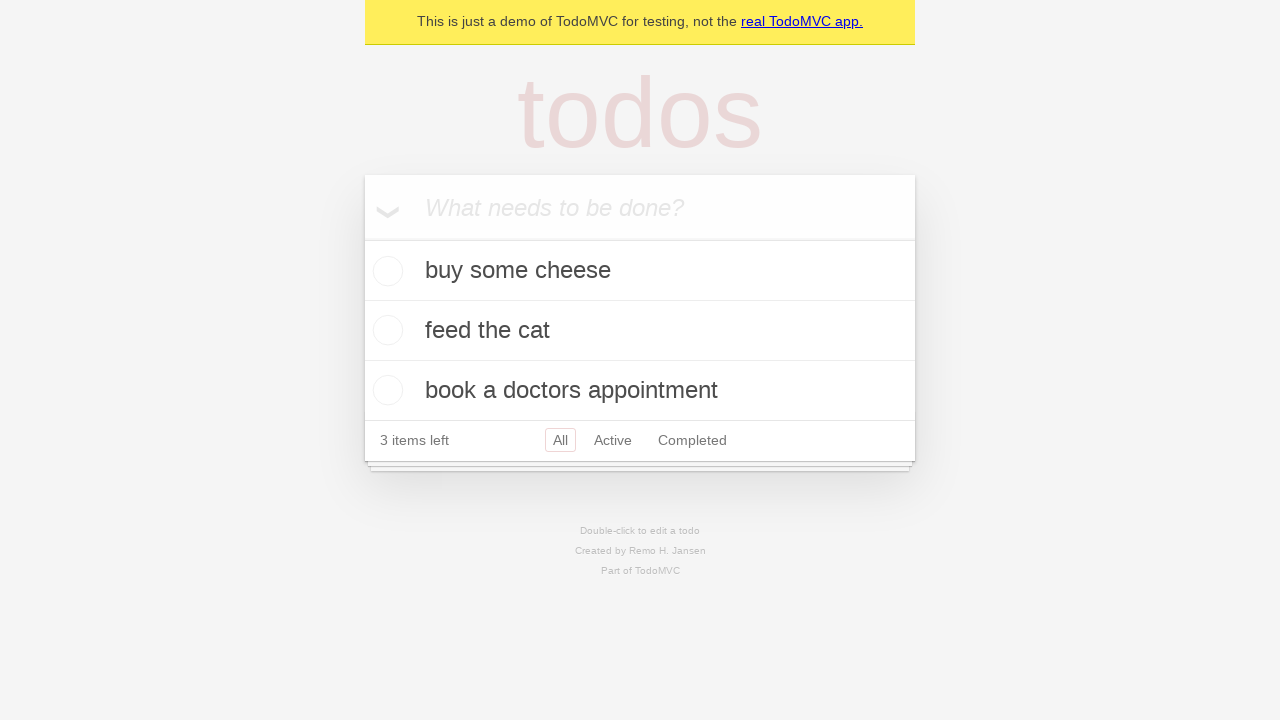

Checked the checkbox for second todo item at (385, 330) on internal:testid=[data-testid="todo-item"s] >> nth=1 >> internal:role=checkbox
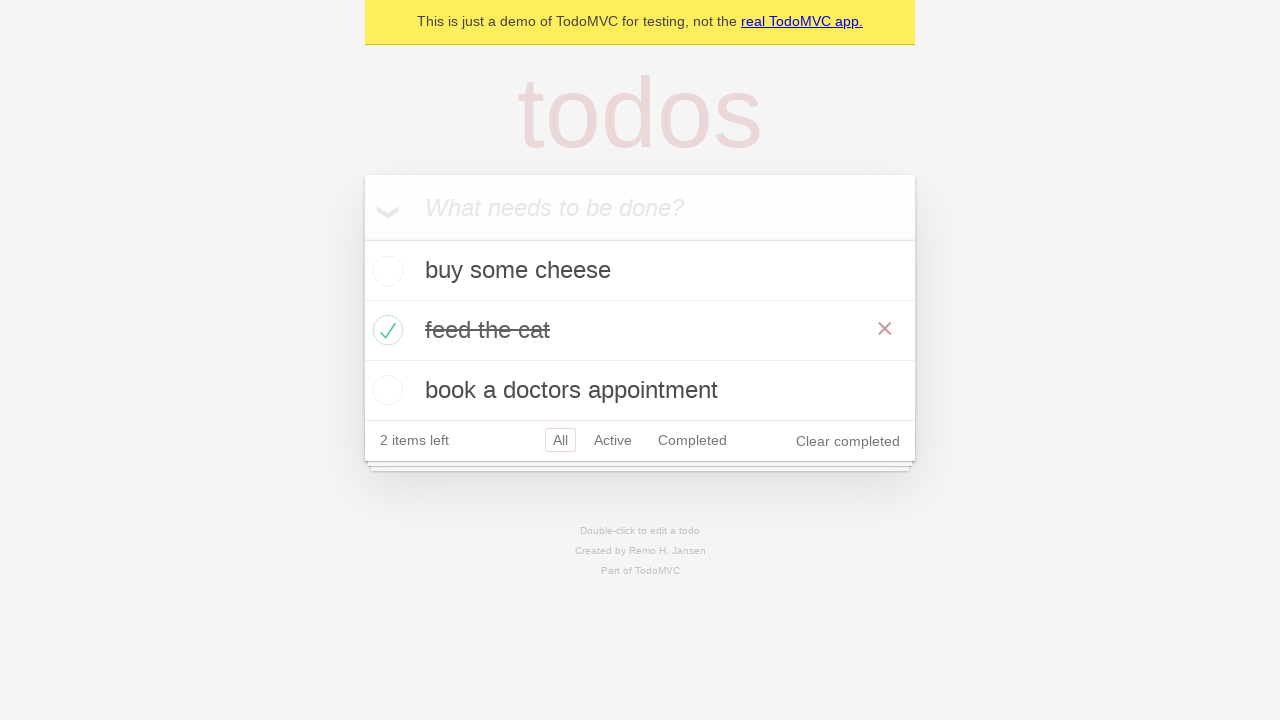

Clicked 'All' filter link at (560, 440) on internal:role=link[name="All"i]
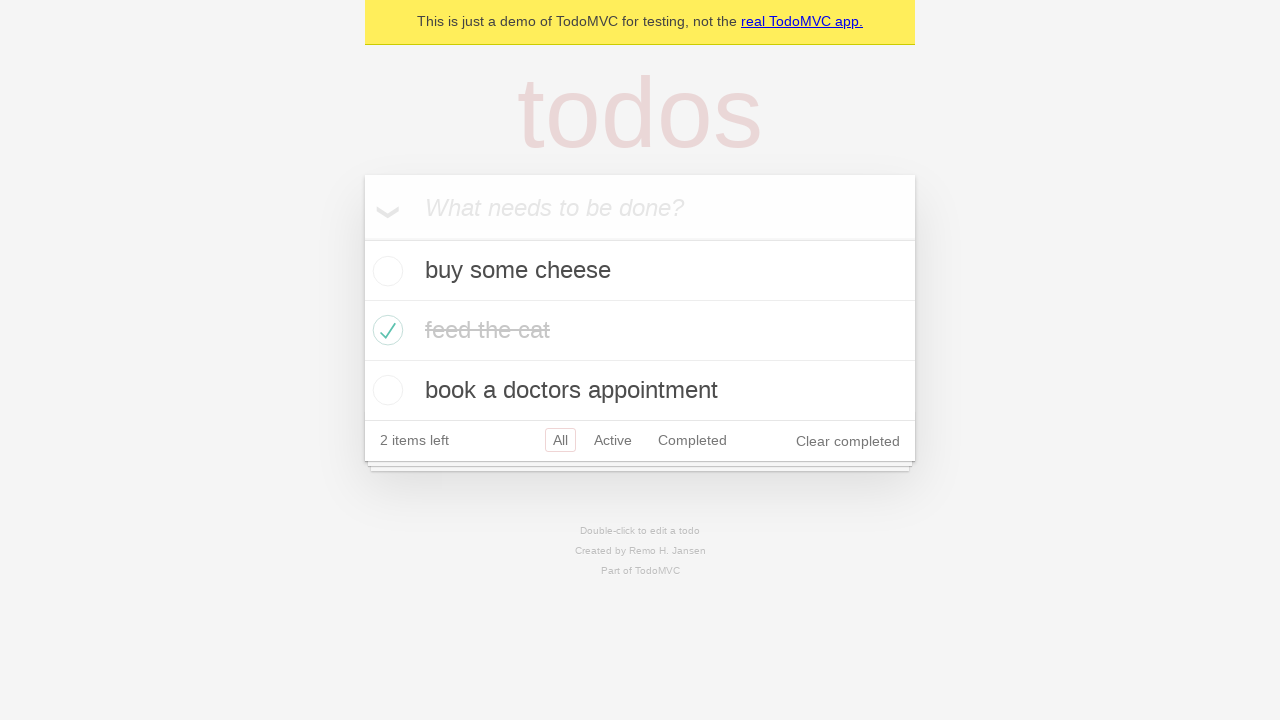

Clicked 'Active' filter link at (613, 440) on internal:role=link[name="Active"i]
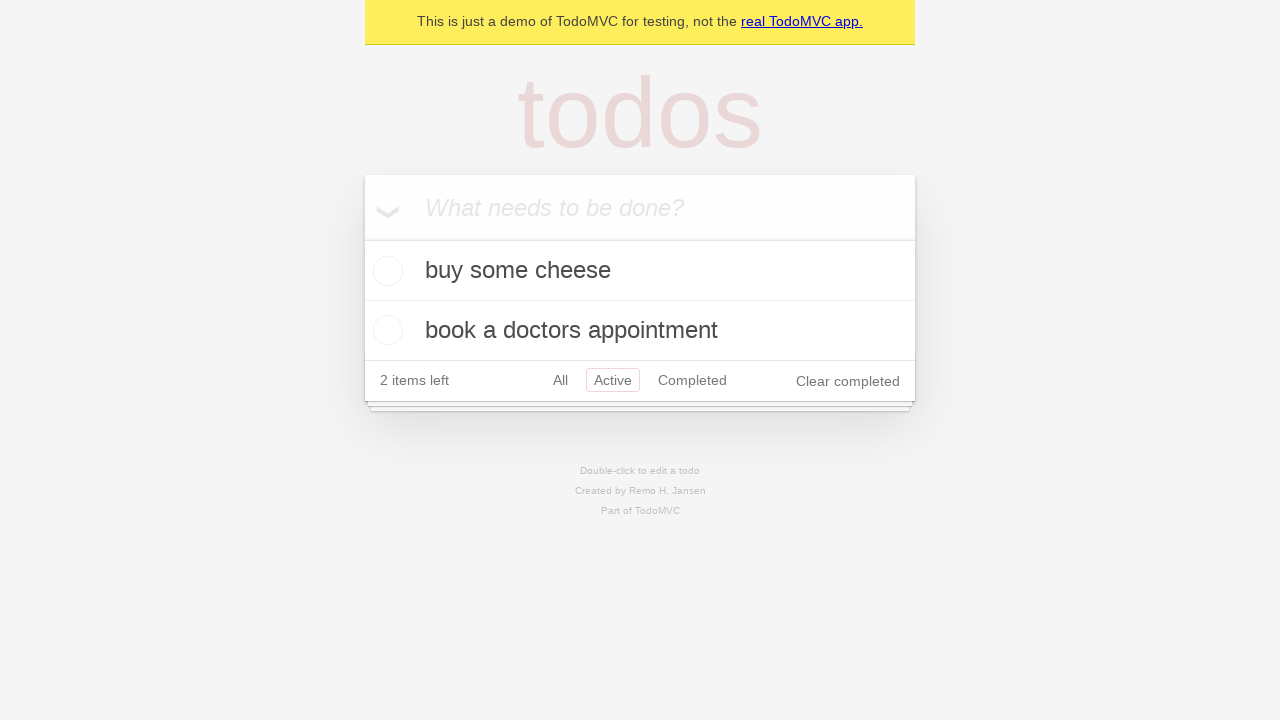

Clicked 'Completed' filter link at (692, 380) on internal:role=link[name="Completed"i]
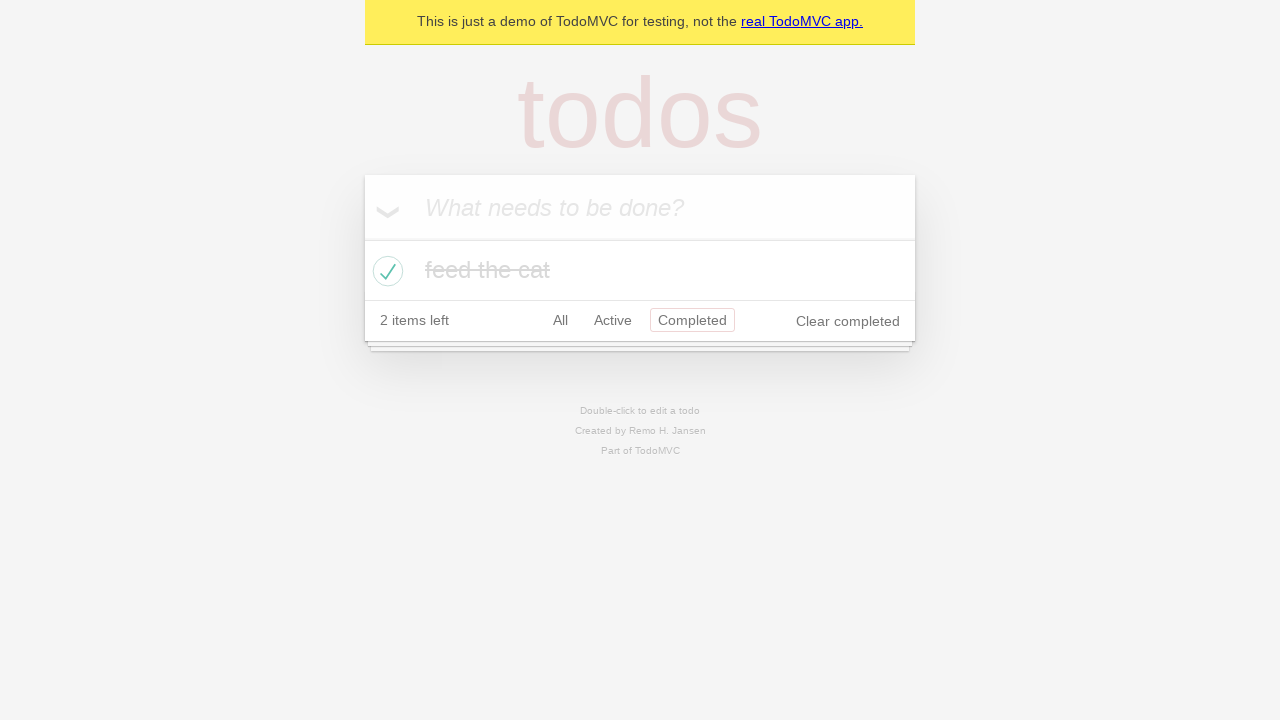

Navigated back from Completed filter to Active filter
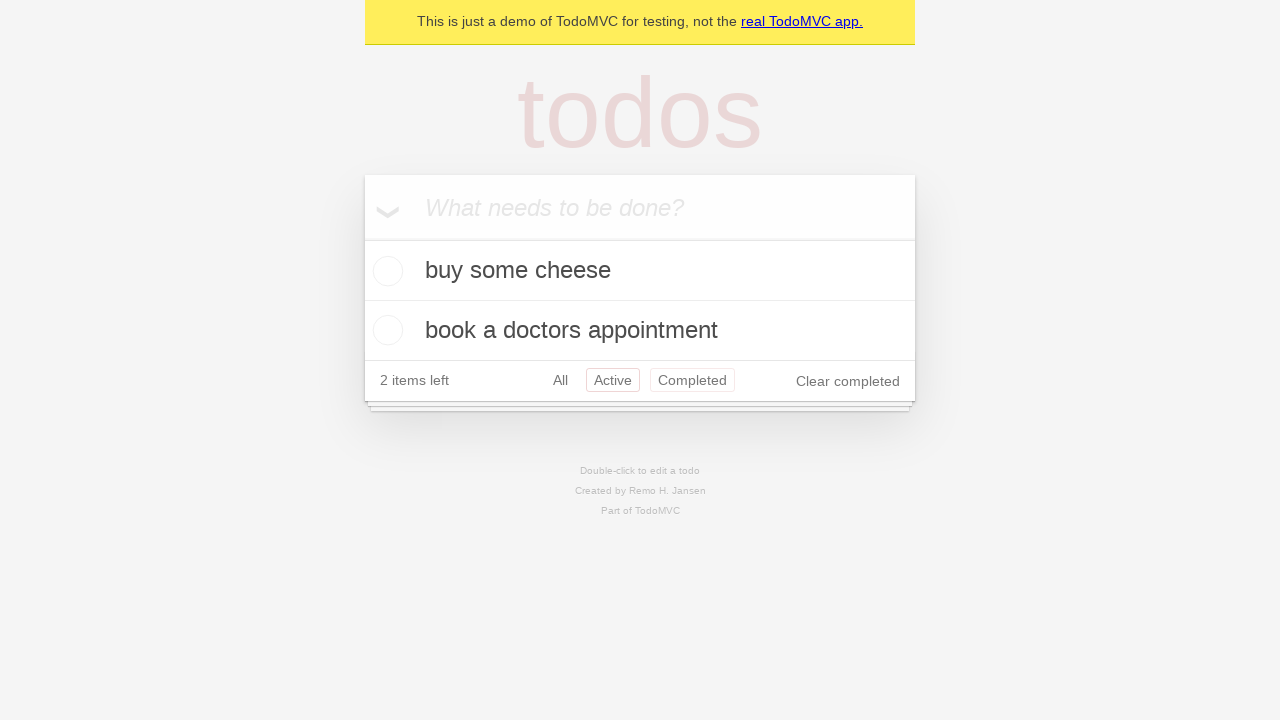

Navigated back from Active filter to All filter
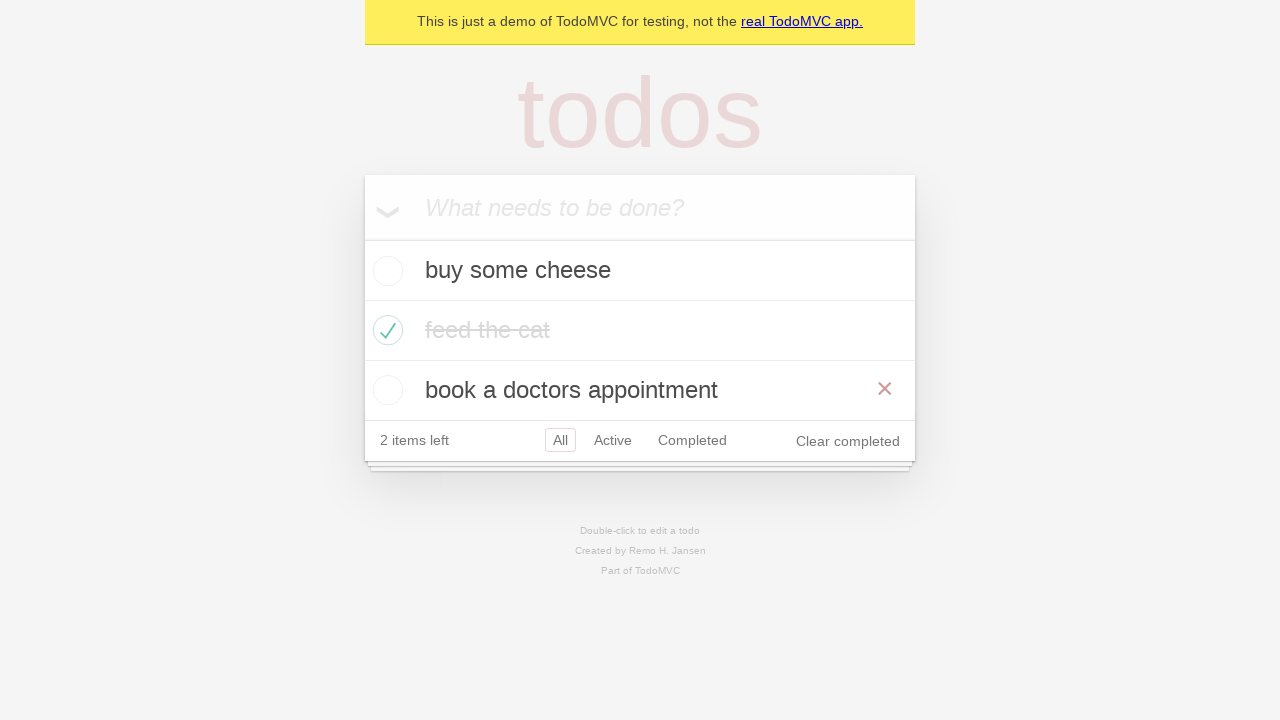

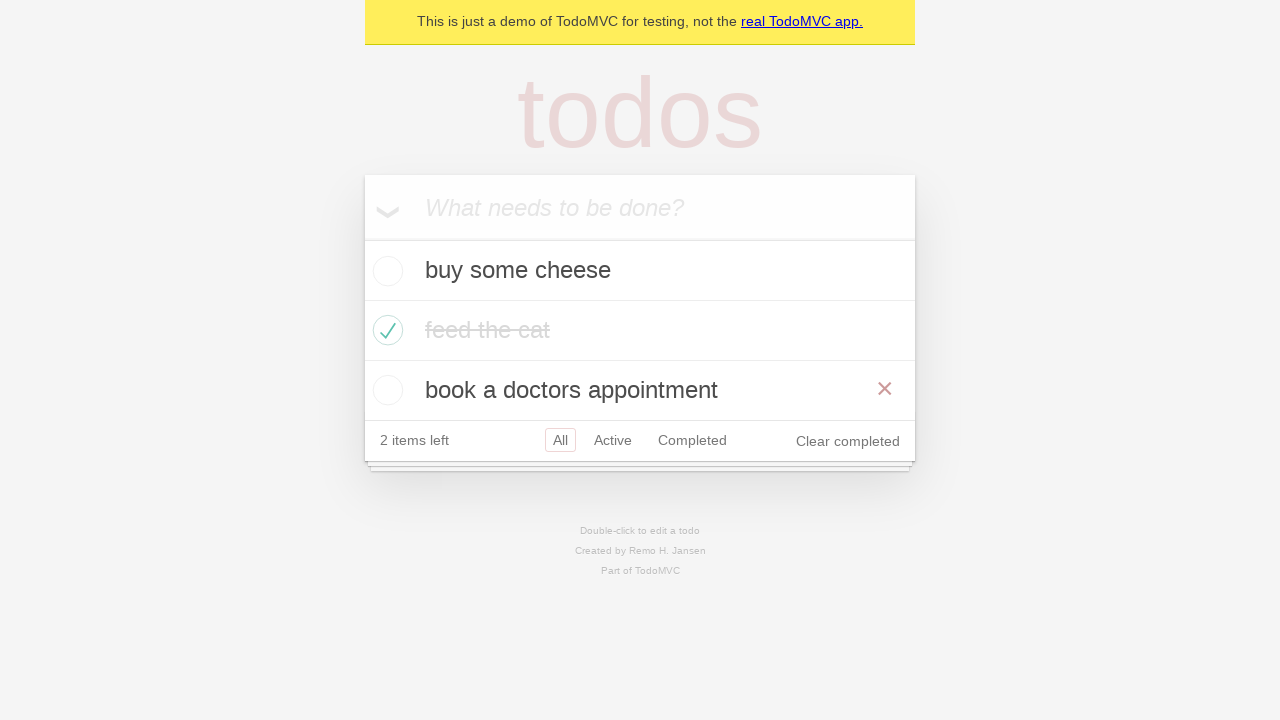